Tests navigation to the Chairs category by clicking the CHAIRS link on the homepage

Starting URL: https://www.shopist.io/

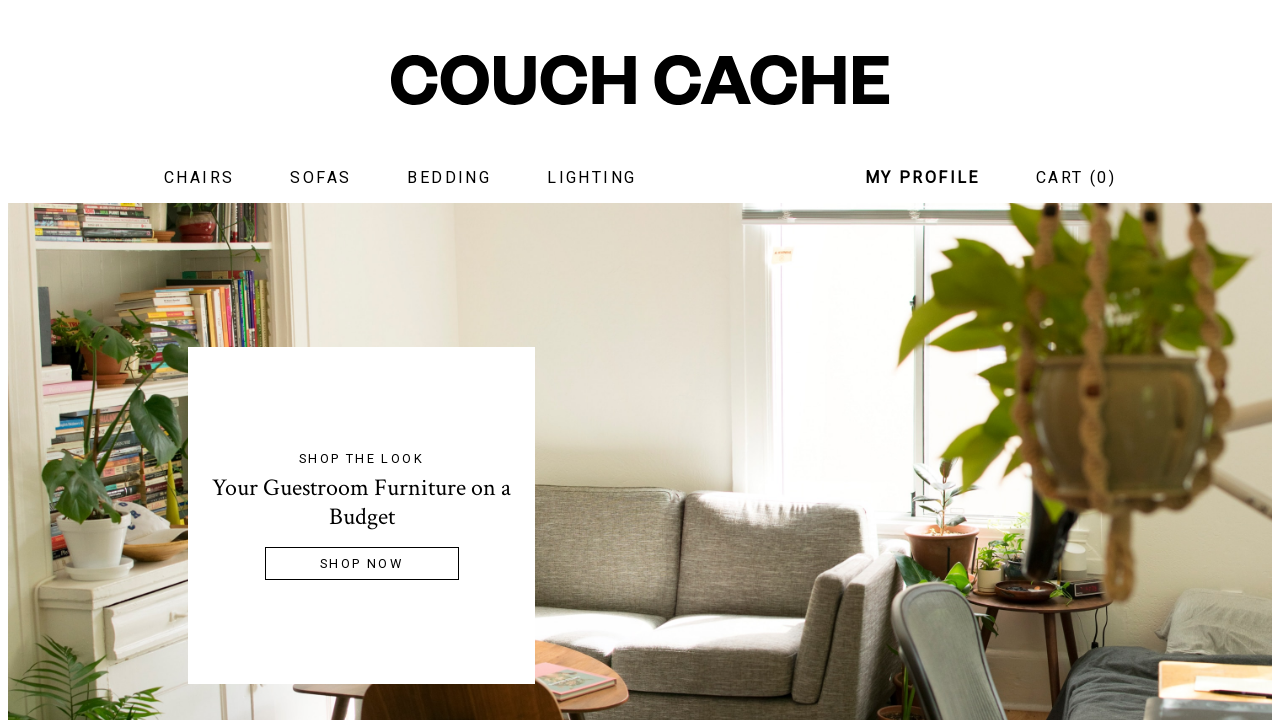

Navigated to Shopist homepage
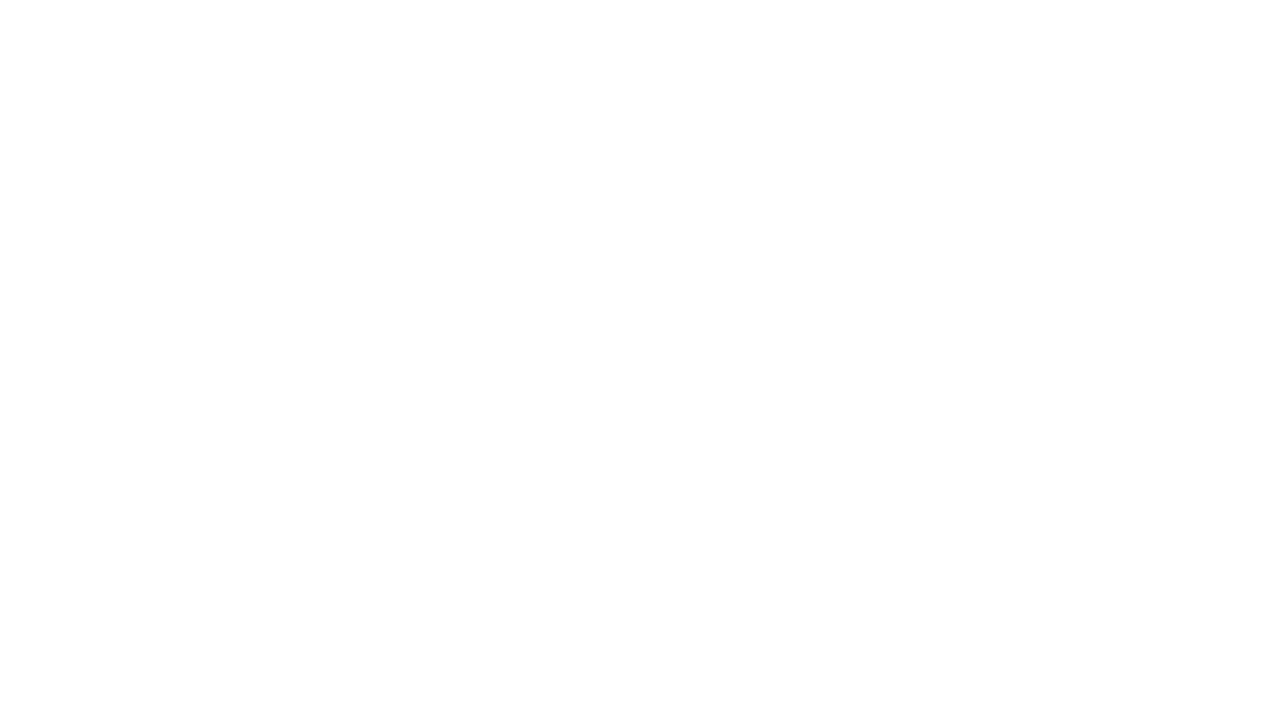

Clicked CHAIRS navigation link at (199, 178) on internal:text="CHAIRS"i >> nth=0
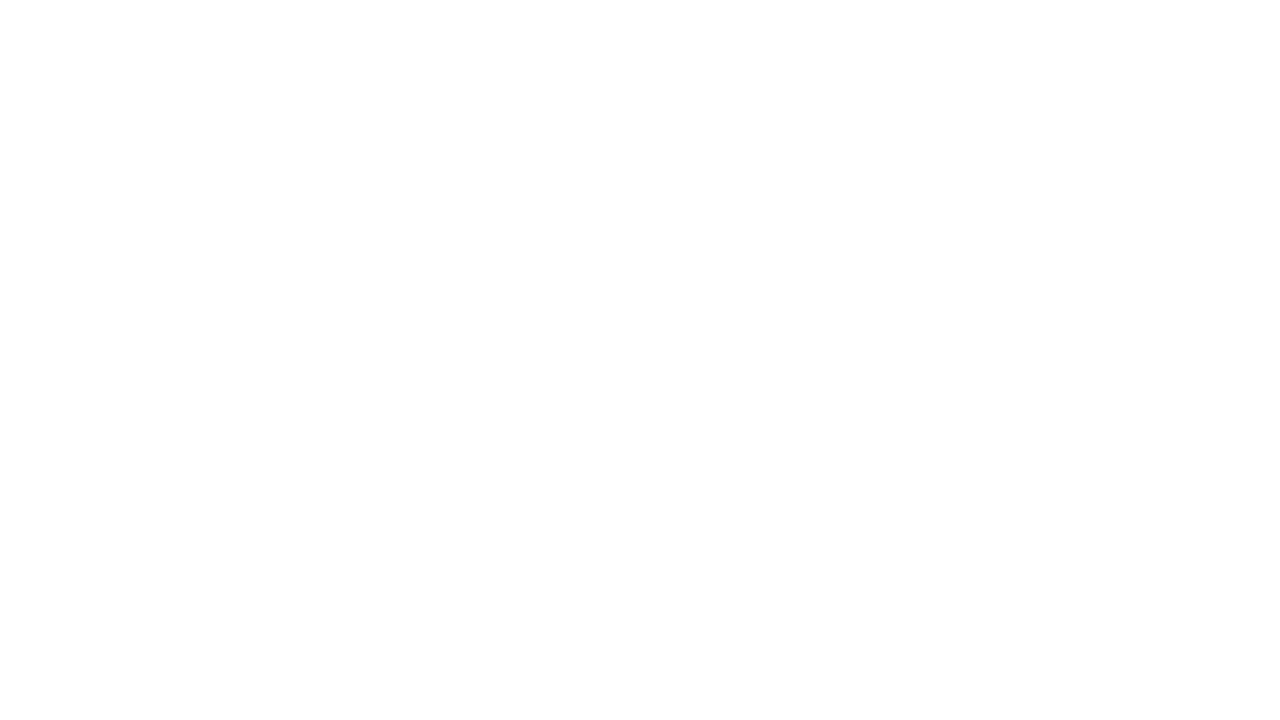

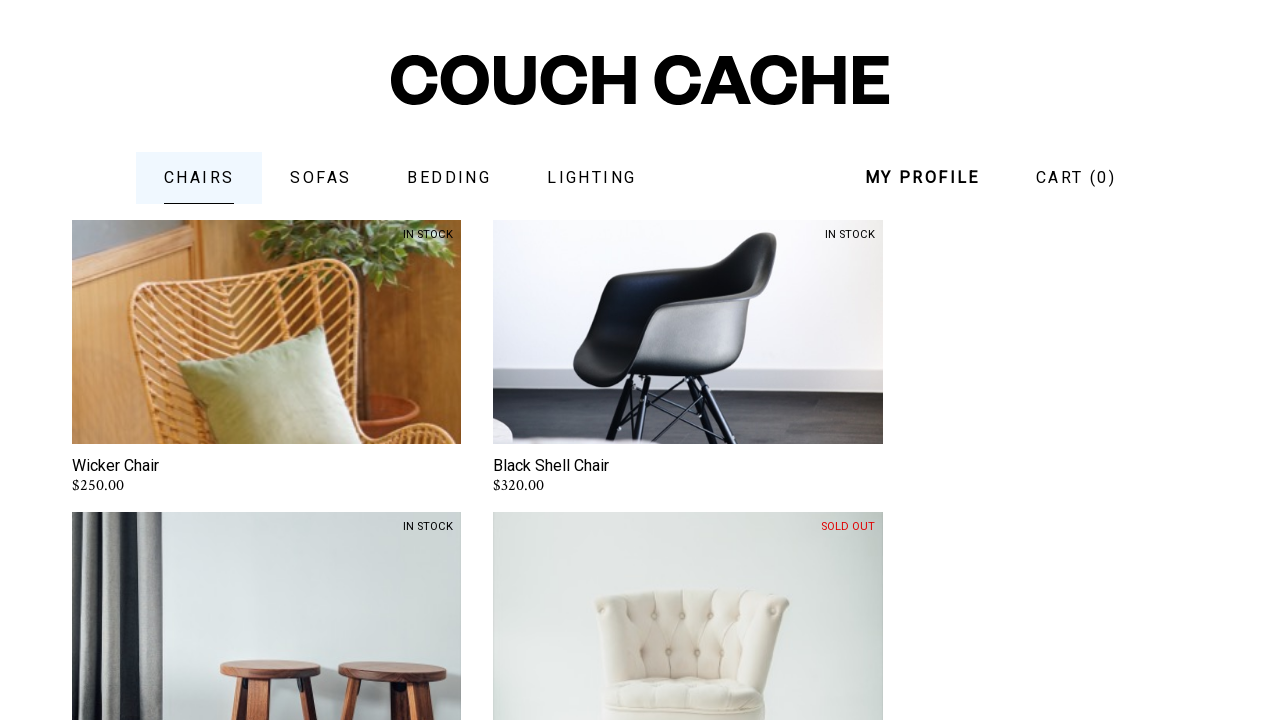